Tests various form elements on a practice automation page including clicking radio buttons, using autocomplete with keyboard navigation, and selecting options from a dropdown using different selection methods.

Starting URL: https://www.rahulshettyacademy.com/AutomationPractice/

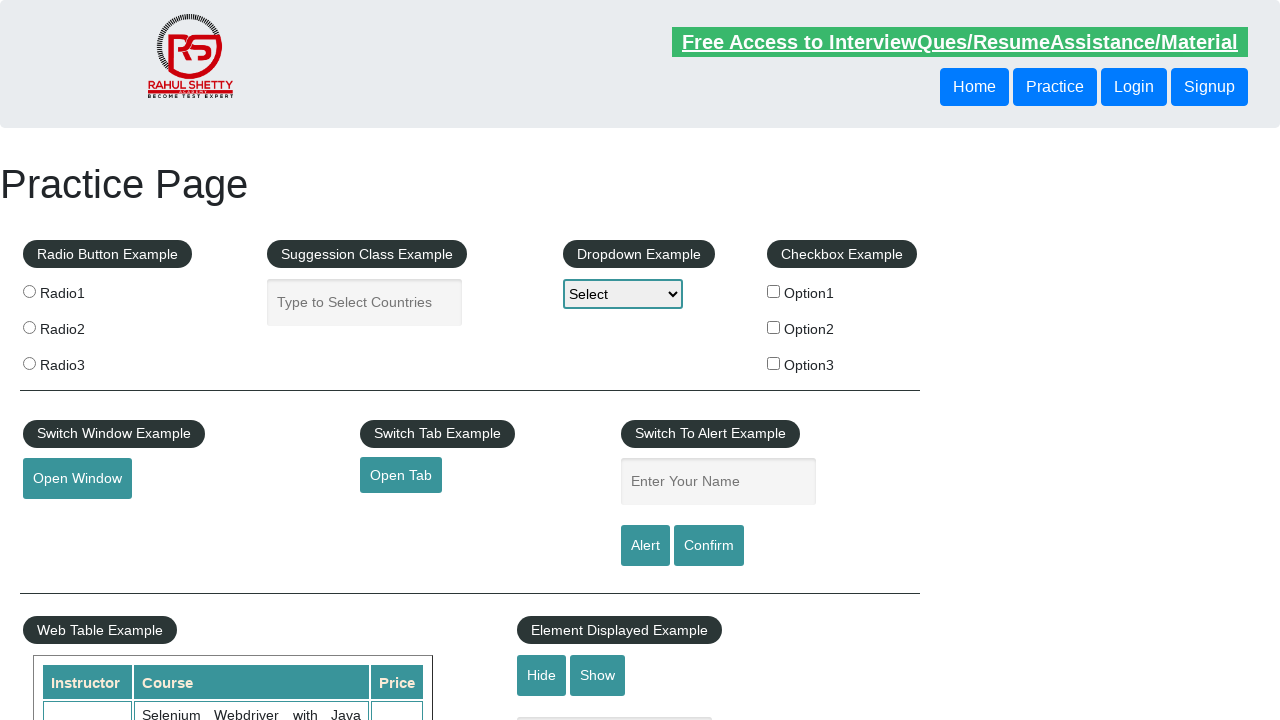

Clicked the first radio button label at (107, 293) on xpath=//*[@id='radio-btn-example']/fieldset/label[1]
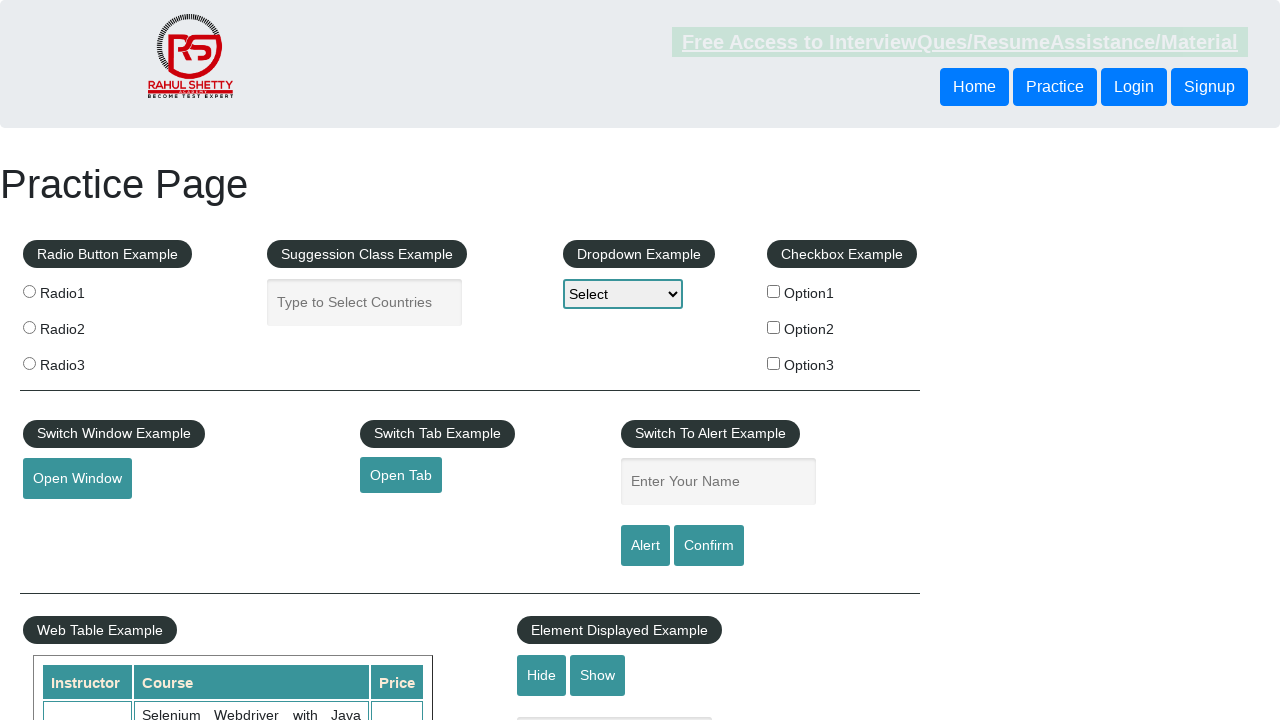

Located all radio button elements
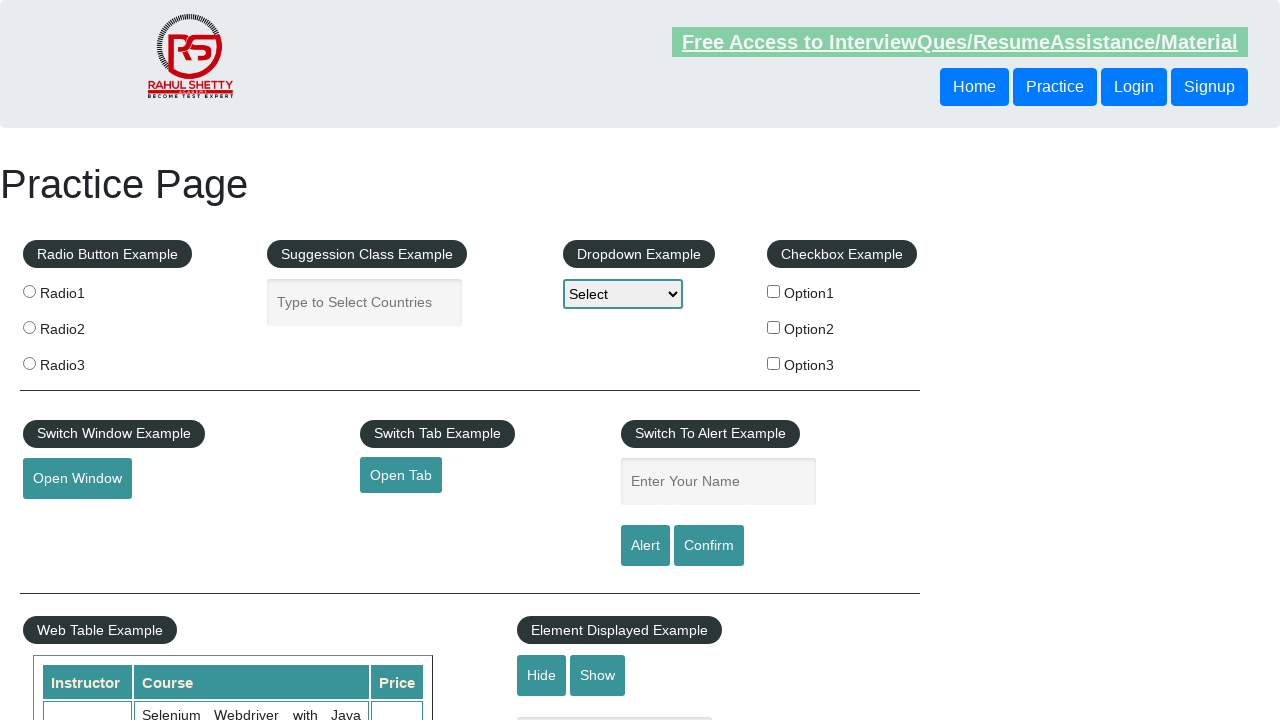

Found 3 radio buttons
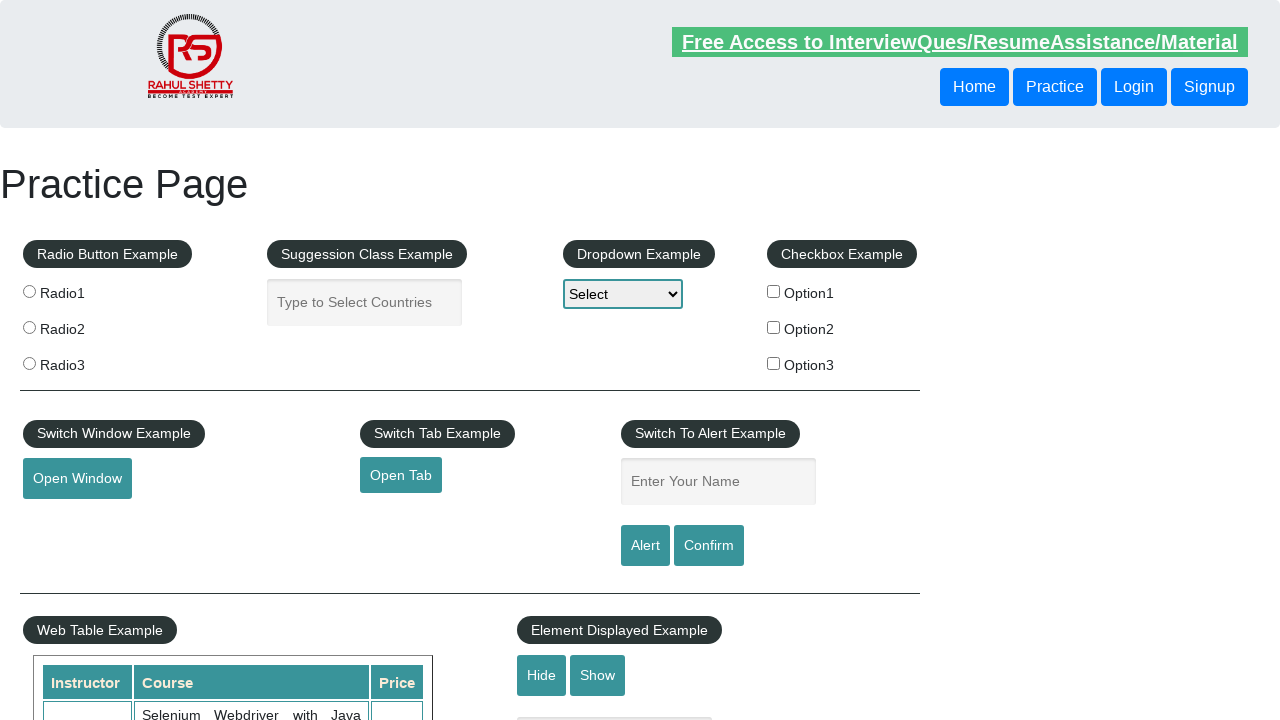

Clicked radio button at index 0 at (29, 291) on input[name='radioButton'] >> nth=0
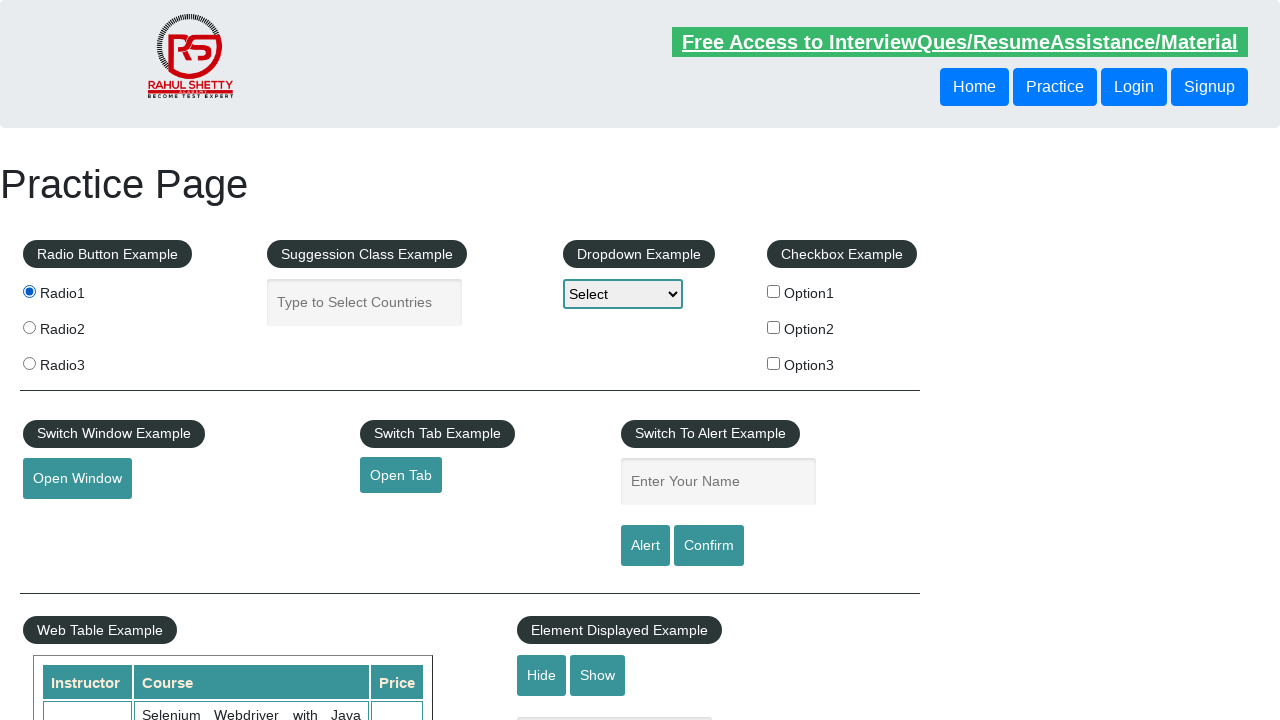

Waited 1 second after clicking radio button at index 0
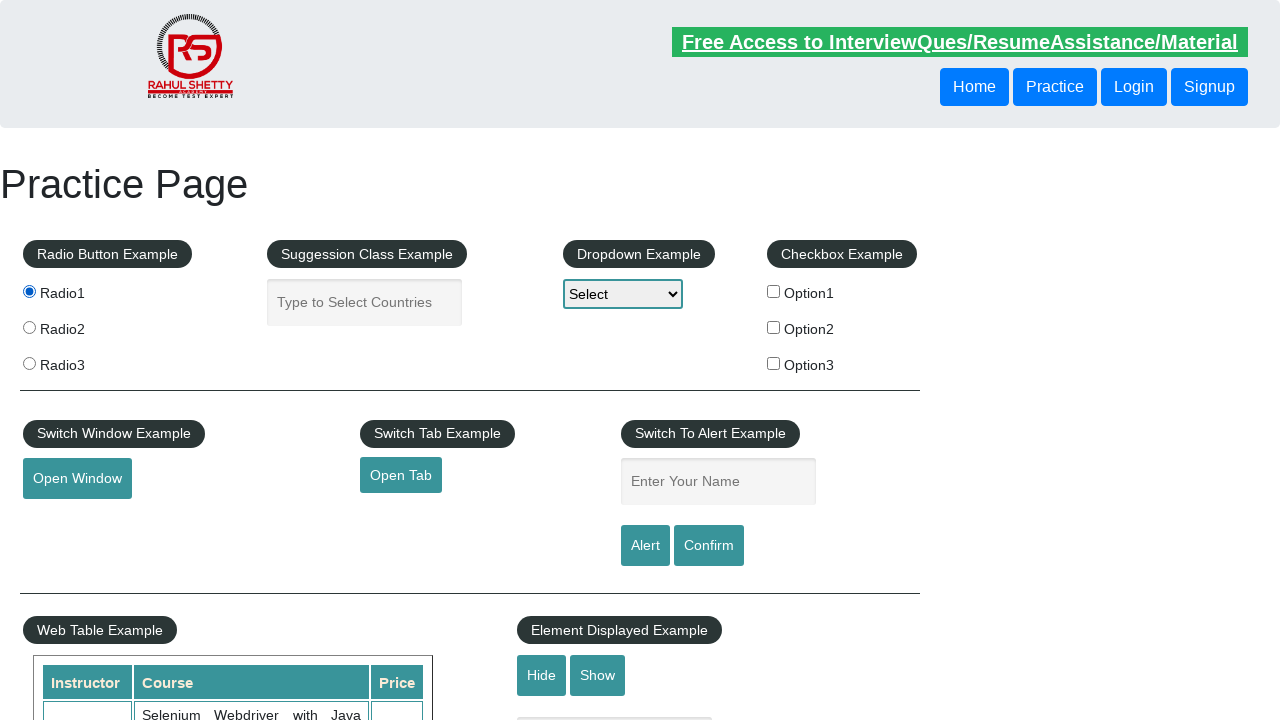

Clicked radio button at index 1 at (29, 327) on input[name='radioButton'] >> nth=1
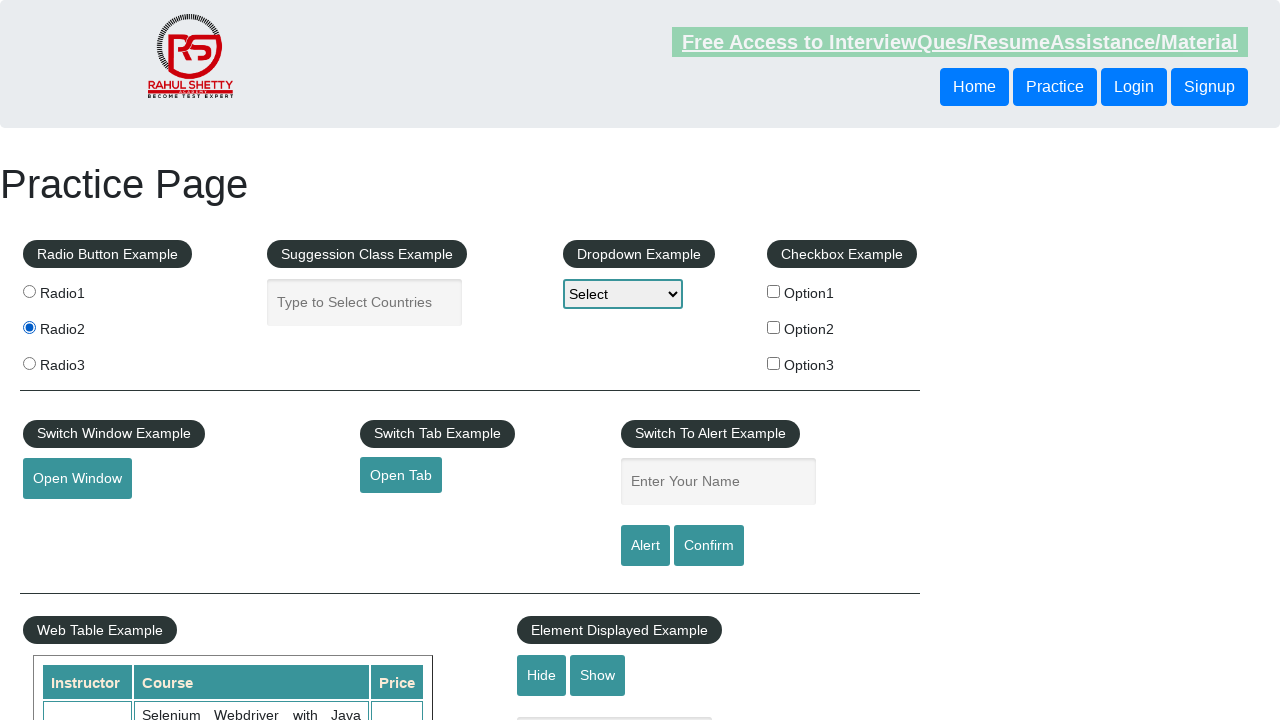

Waited 1 second after clicking radio button at index 1
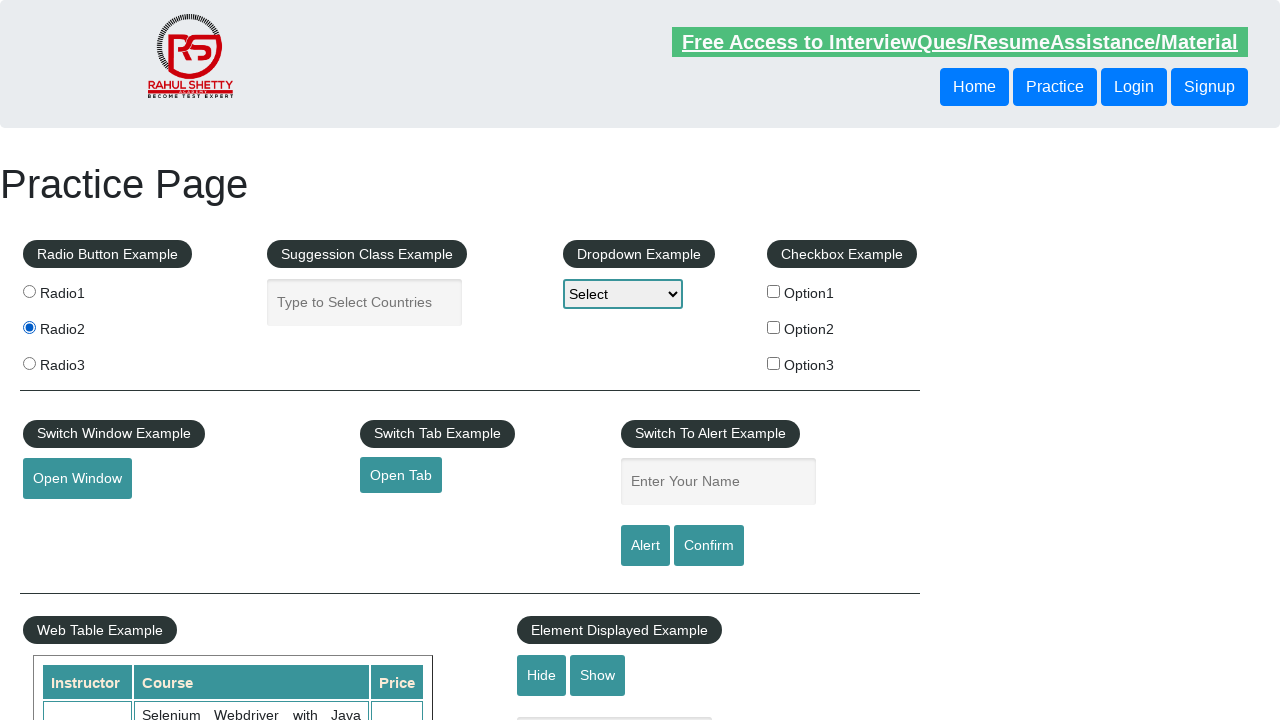

Clicked radio button at index 2 at (29, 363) on input[name='radioButton'] >> nth=2
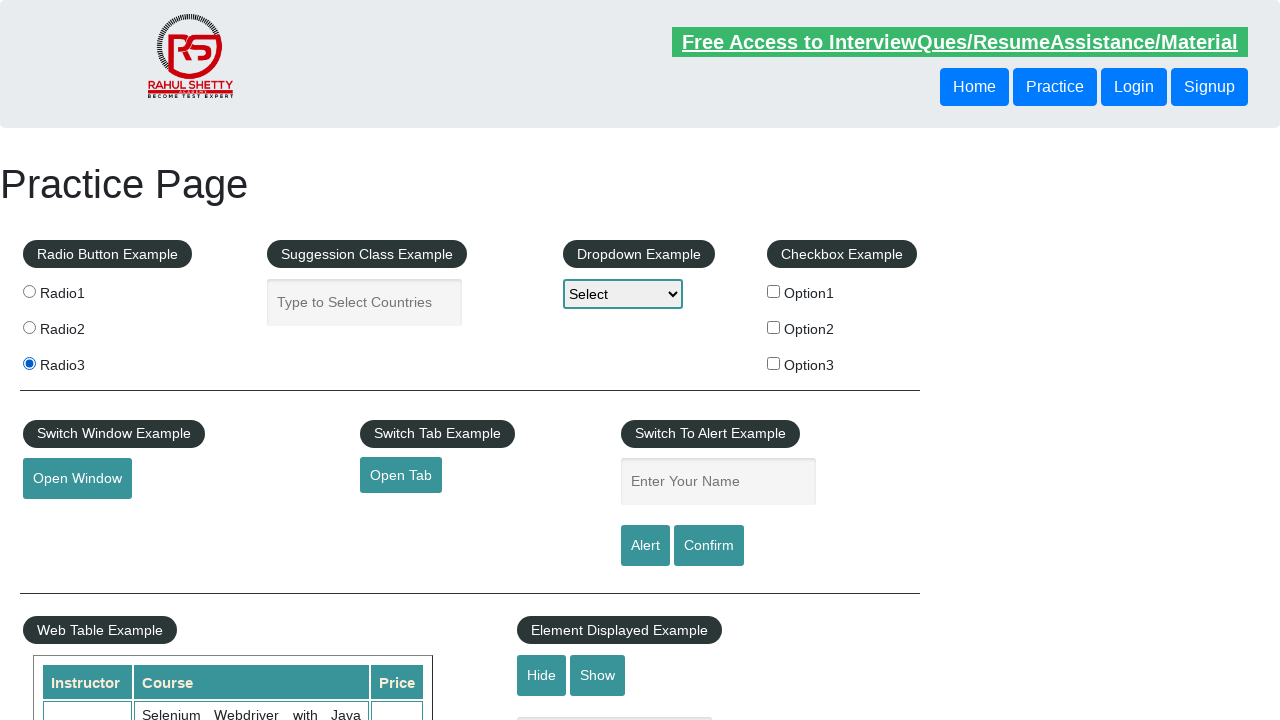

Waited 1 second after clicking radio button at index 2
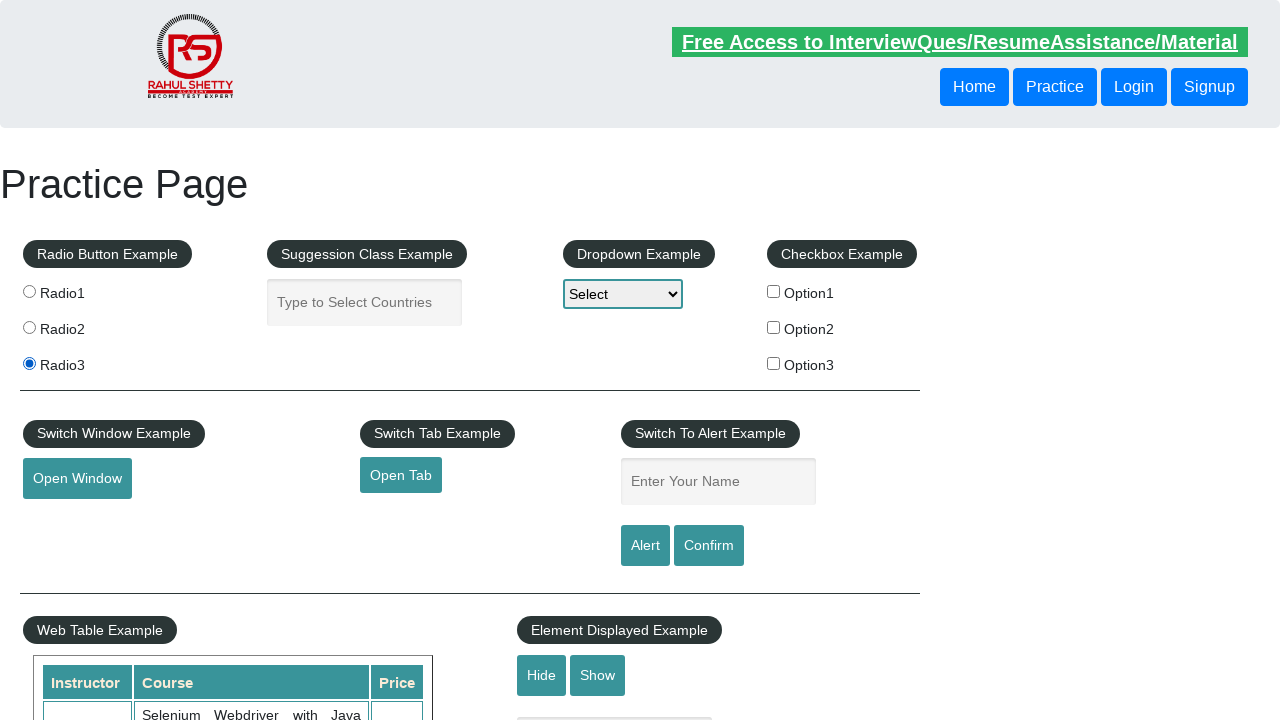

Typed 'India' in autocomplete field on #autocomplete
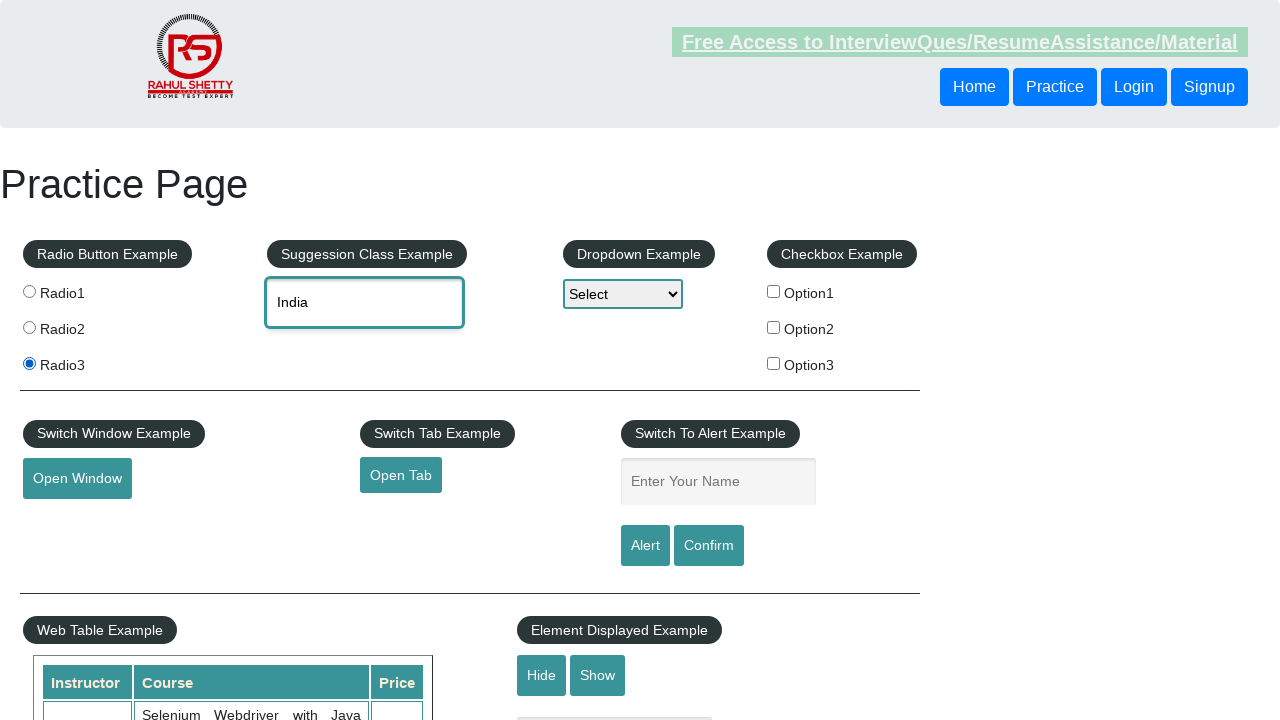

Waited 1 second for autocomplete suggestions to appear
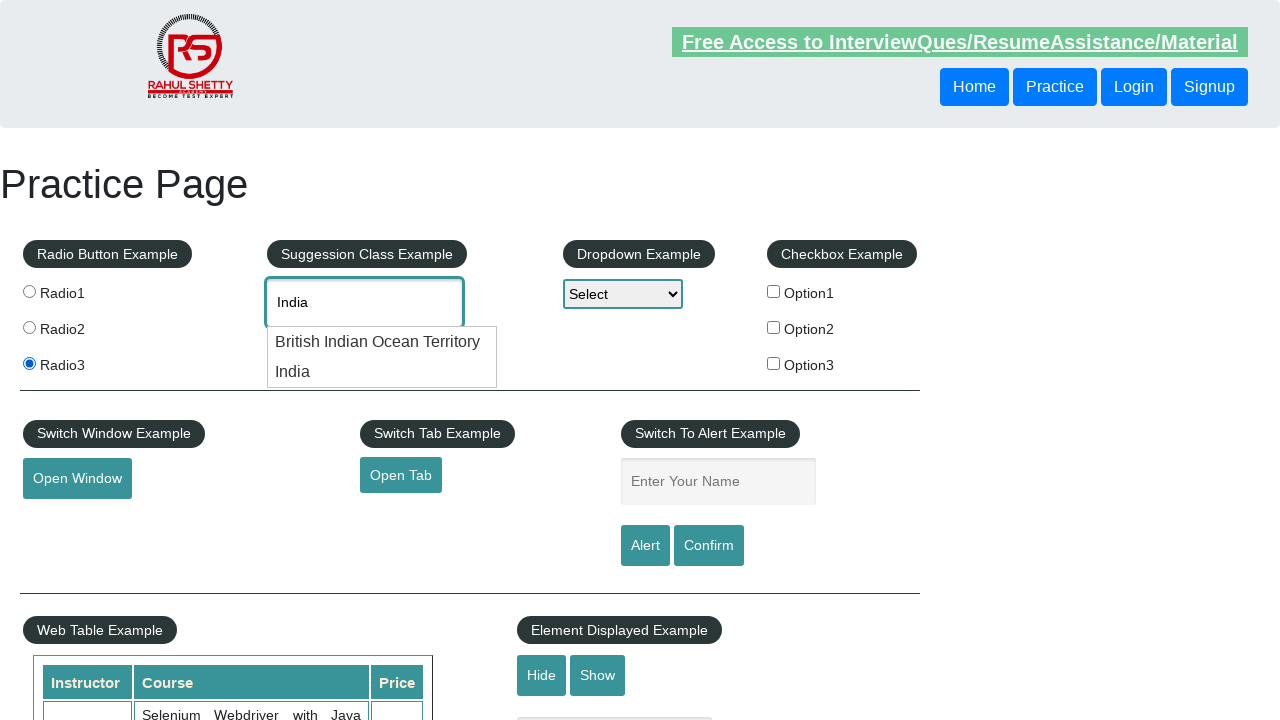

Pressed ArrowDown to navigate autocomplete suggestions on #autocomplete
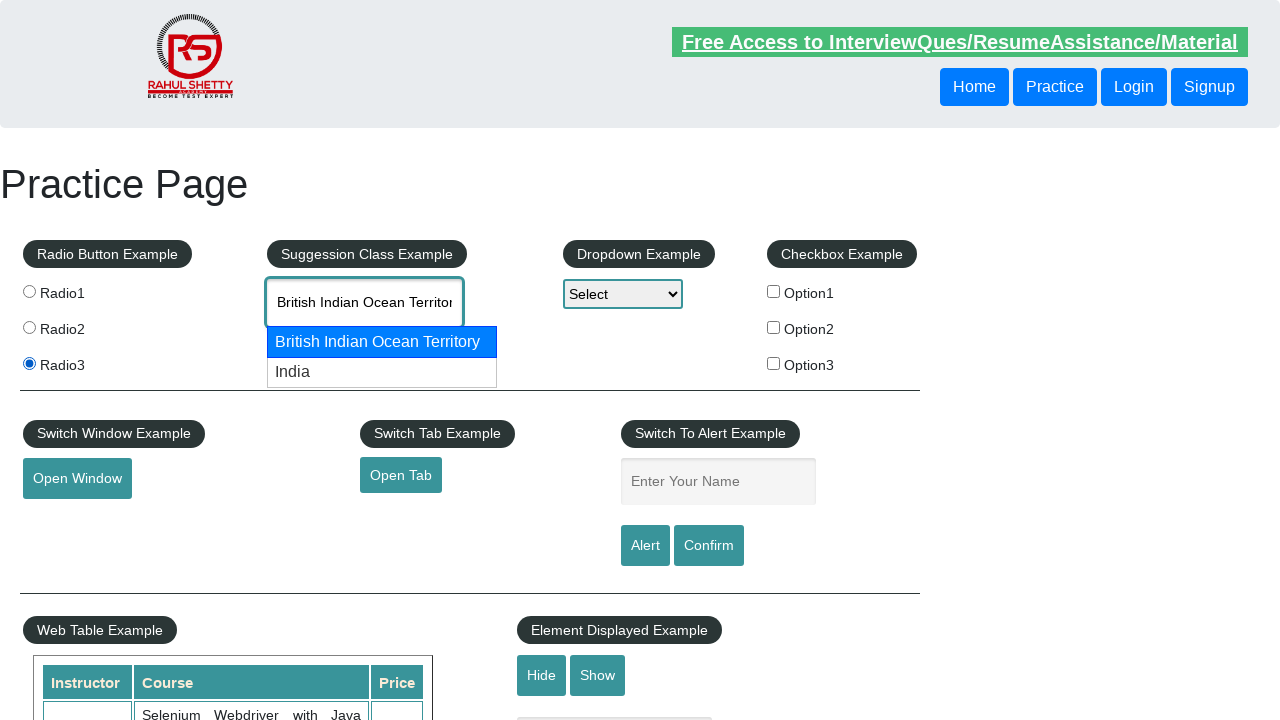

Pressed ArrowDown again to navigate to next suggestion on #autocomplete
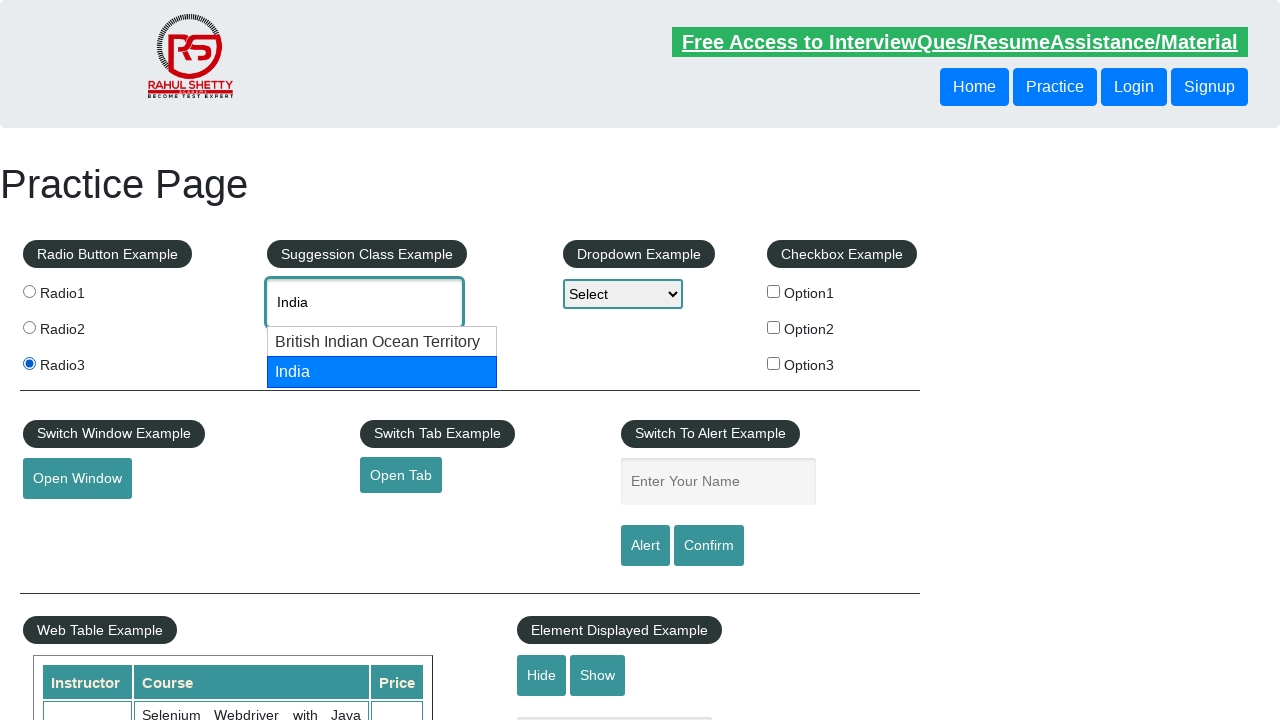

Pressed Enter to select the highlighted autocomplete suggestion on #autocomplete
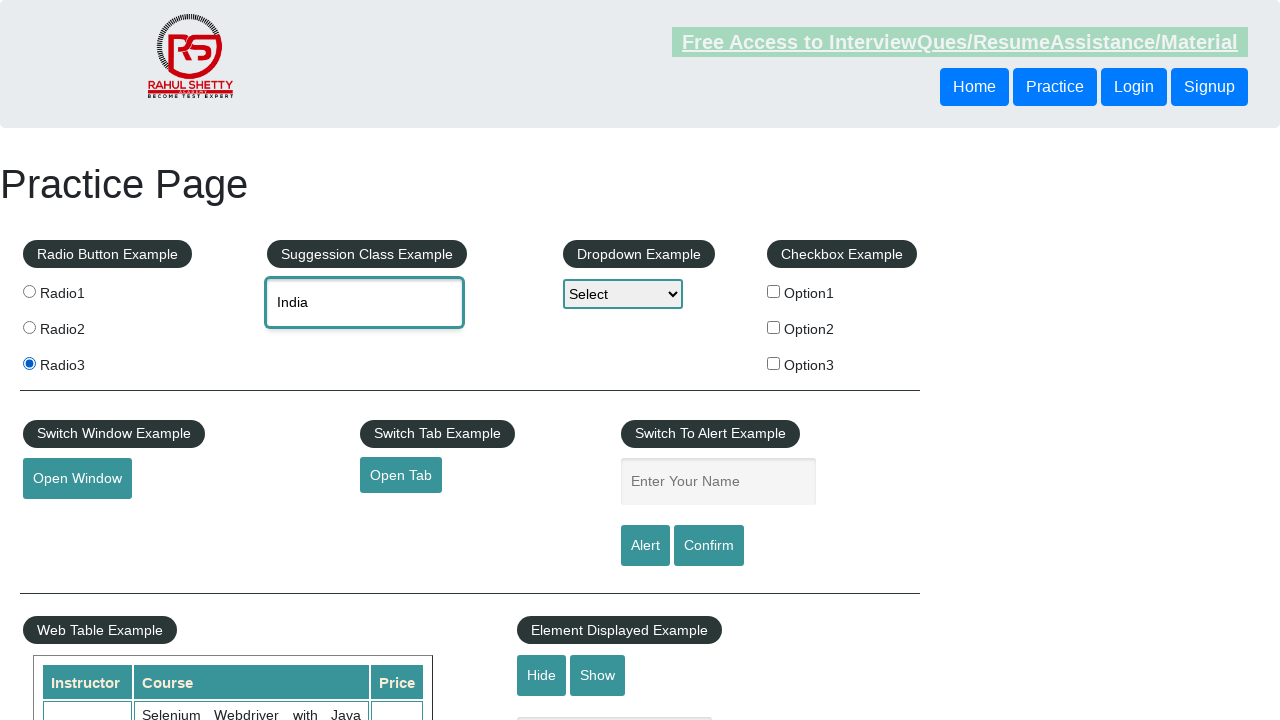

Selected dropdown option by index 1 on #dropdown-class-example
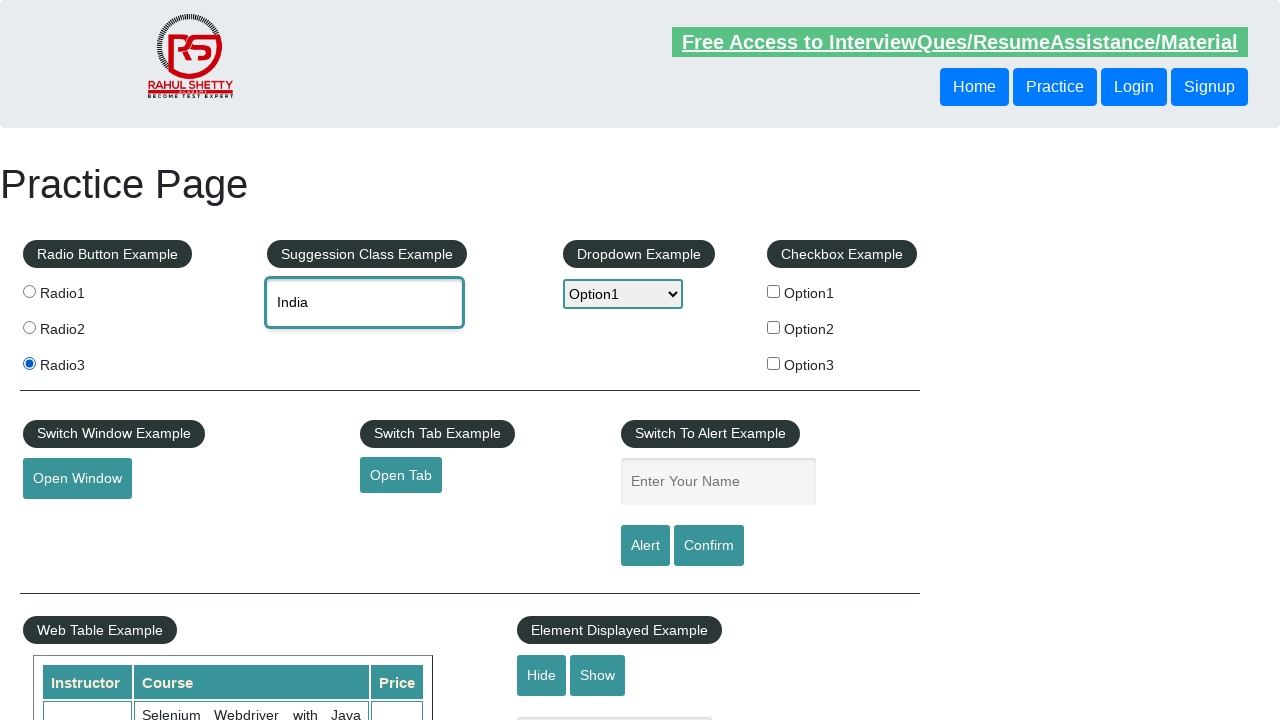

Waited 1 second after selecting by index
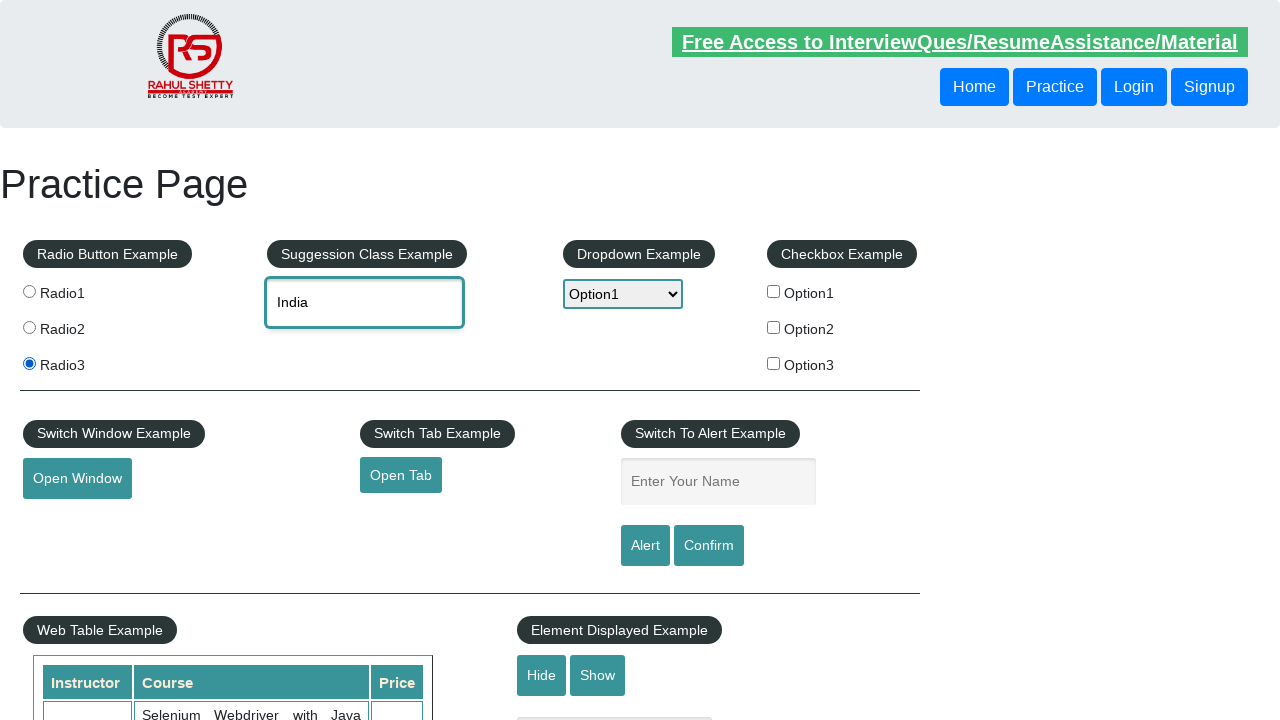

Selected dropdown option by value 'option2' on #dropdown-class-example
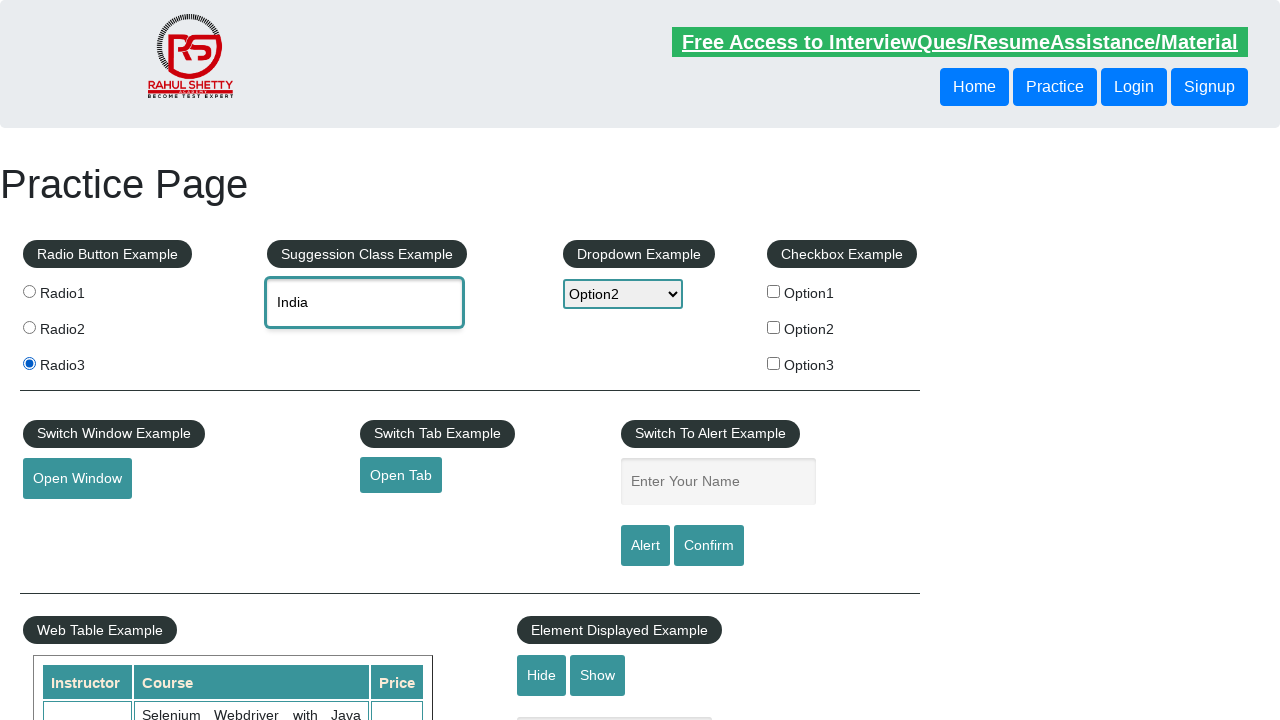

Waited 1 second after selecting by value
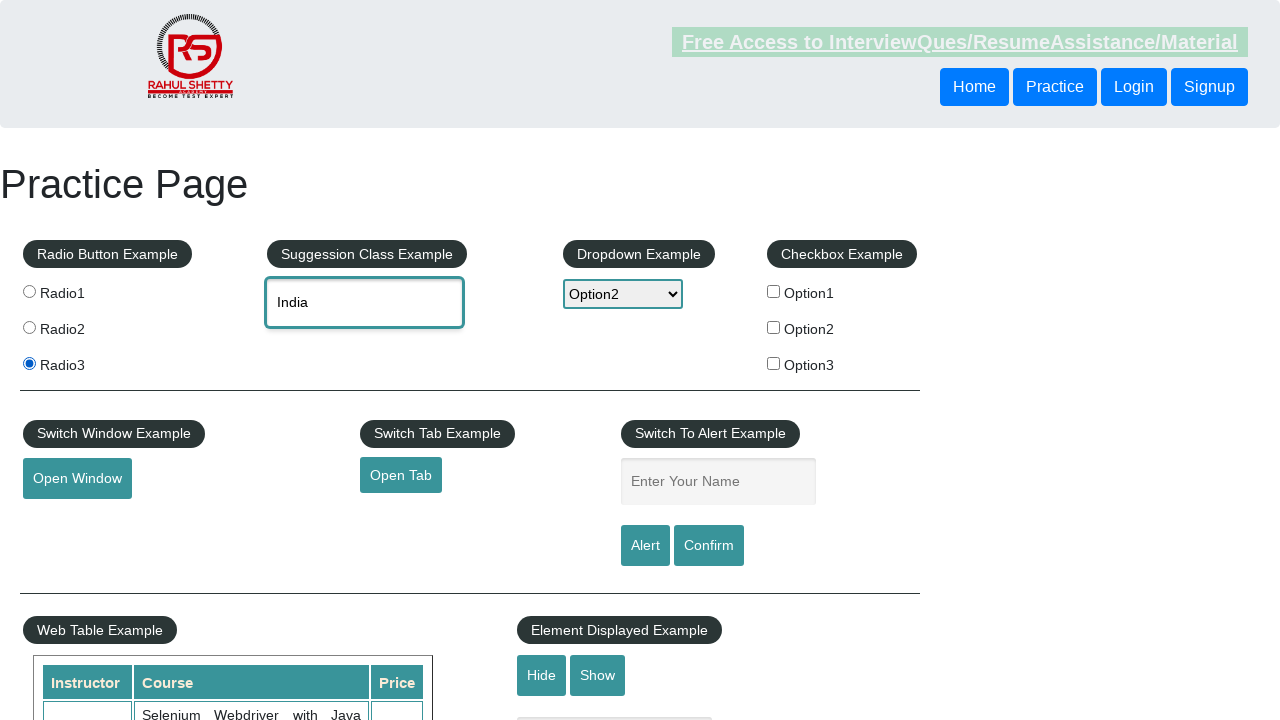

Selected dropdown option by label 'Option3' on #dropdown-class-example
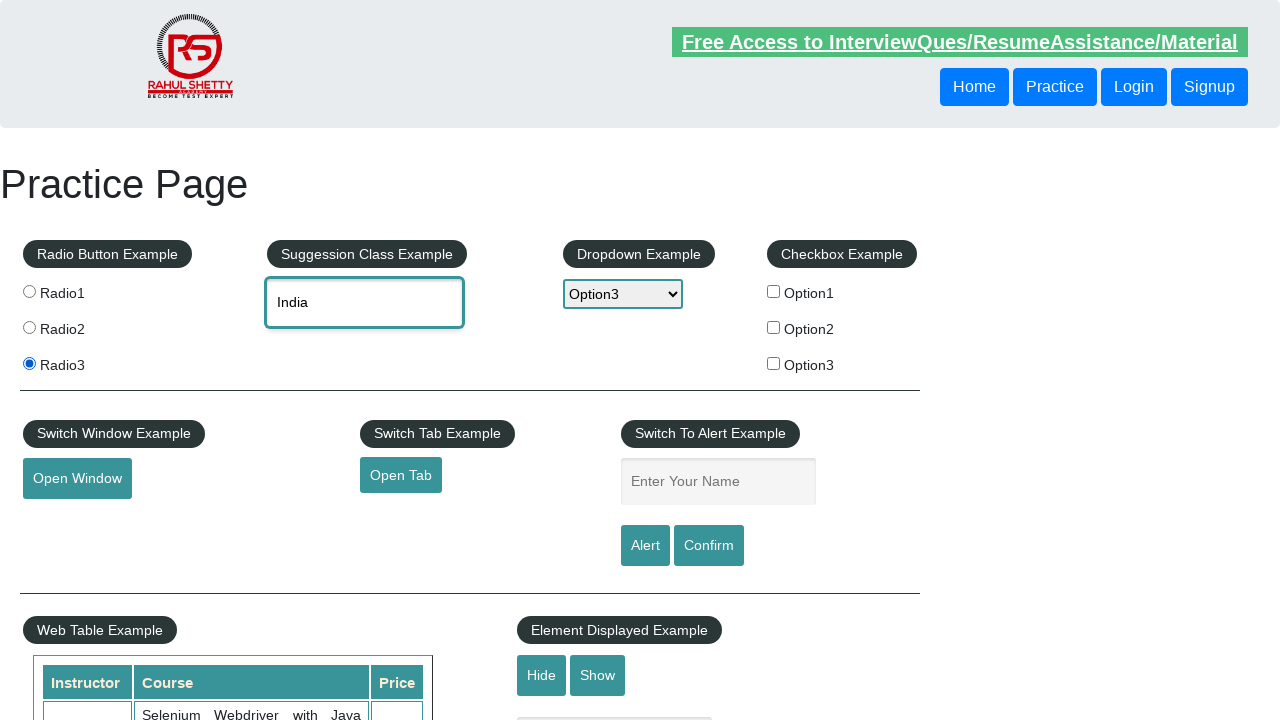

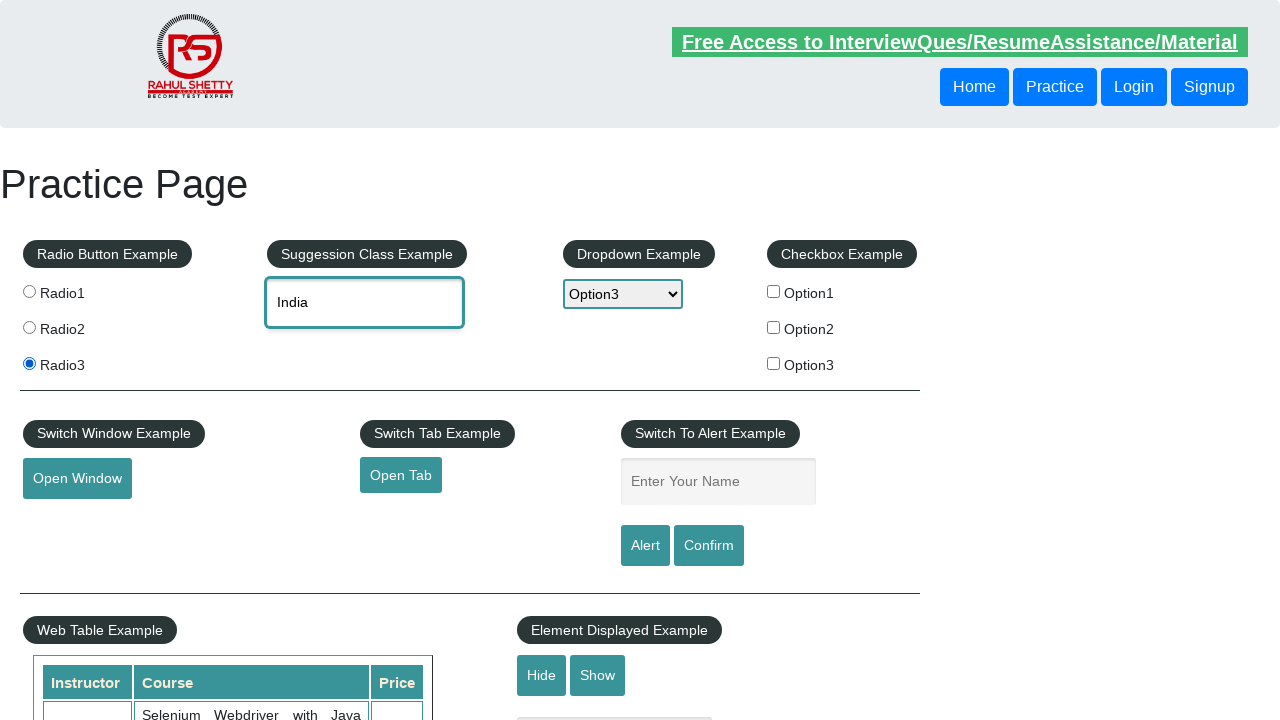